Tests dark mode toggle functionality by verifying the background color changes when switching from light to dark mode

Starting URL: https://nf-co.re/sarek

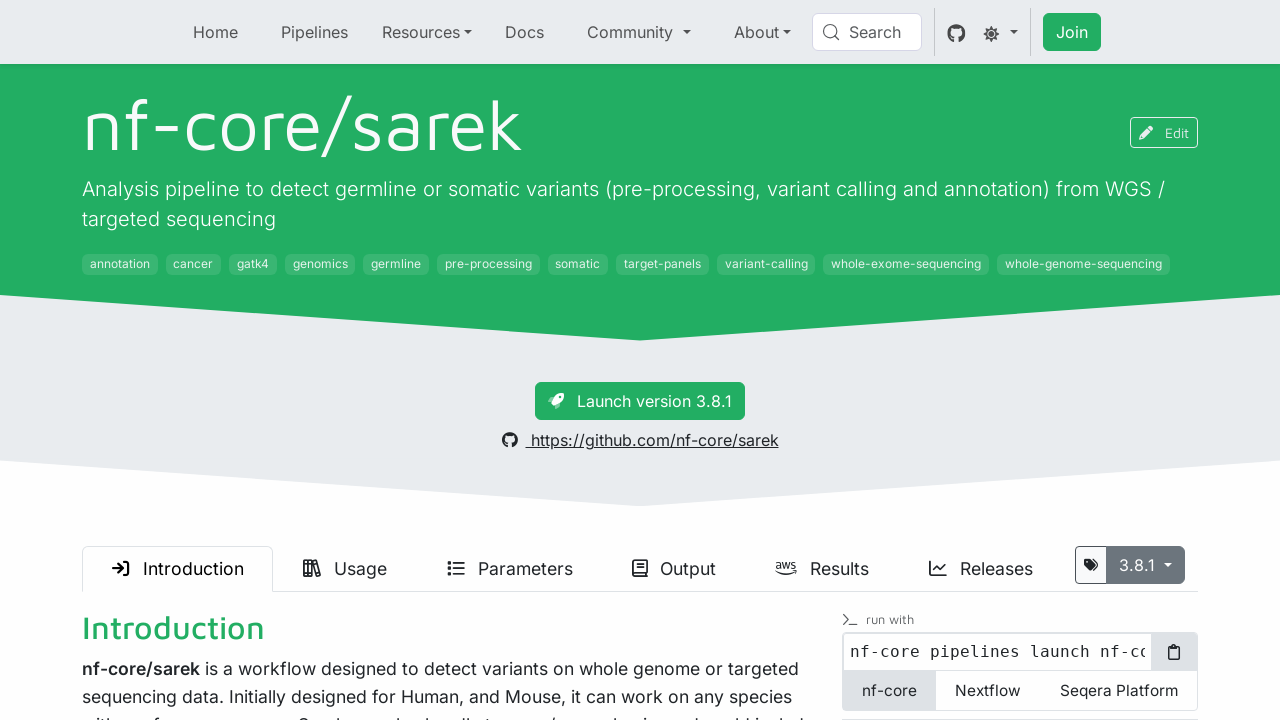

Waited for markdown content to load on Sarek homepage
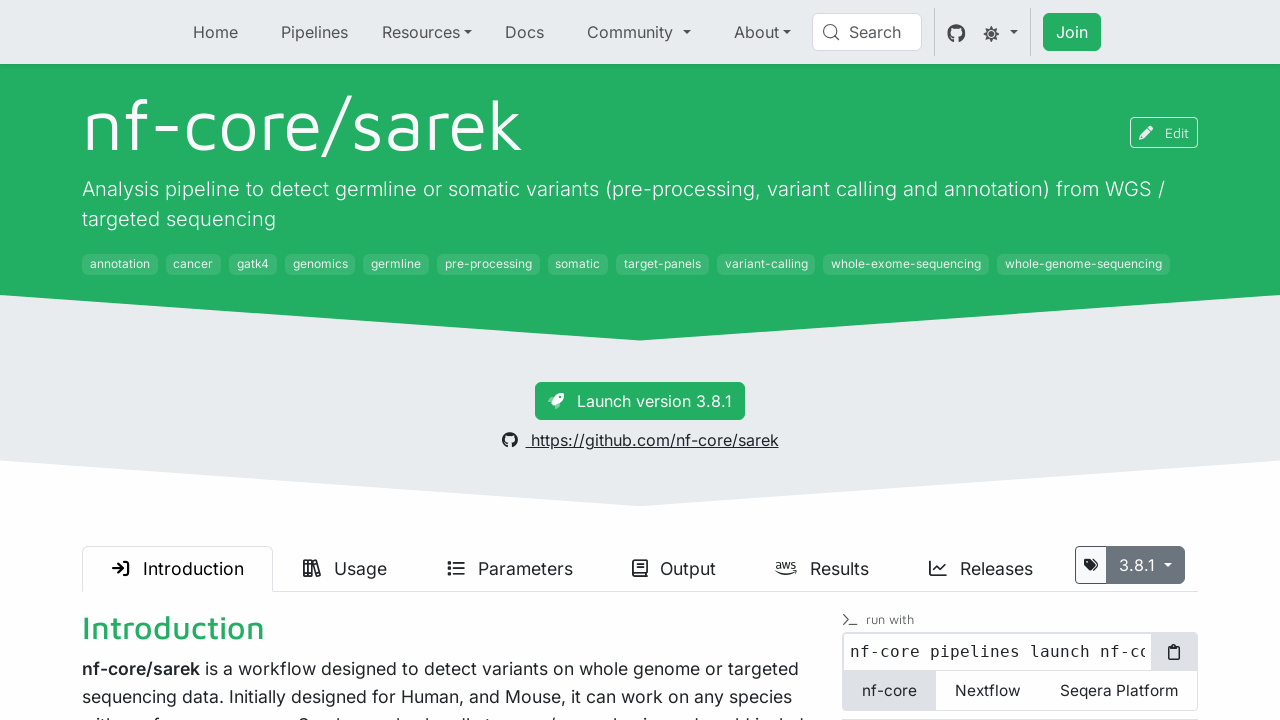

Retrieved initial background color in light mode
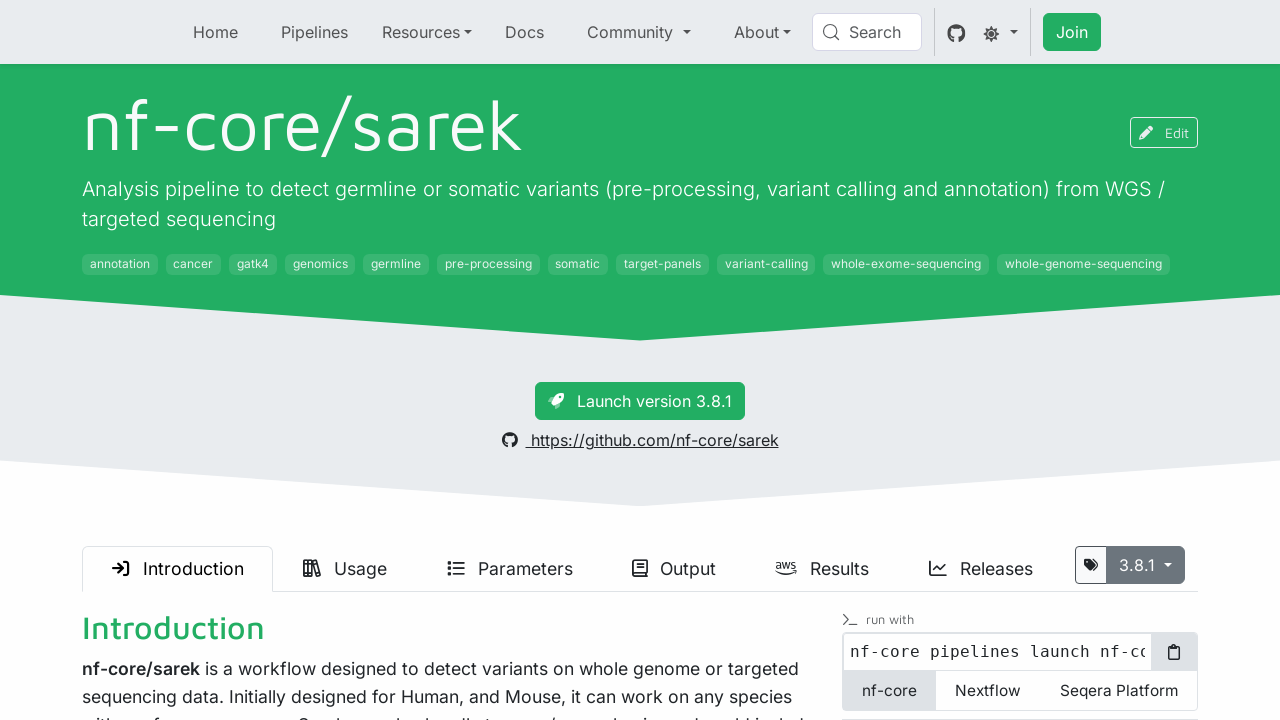

Clicked 'Change theme' button to open dark mode dropdown at (1000, 32) on internal:role=button[name="Change theme"i]
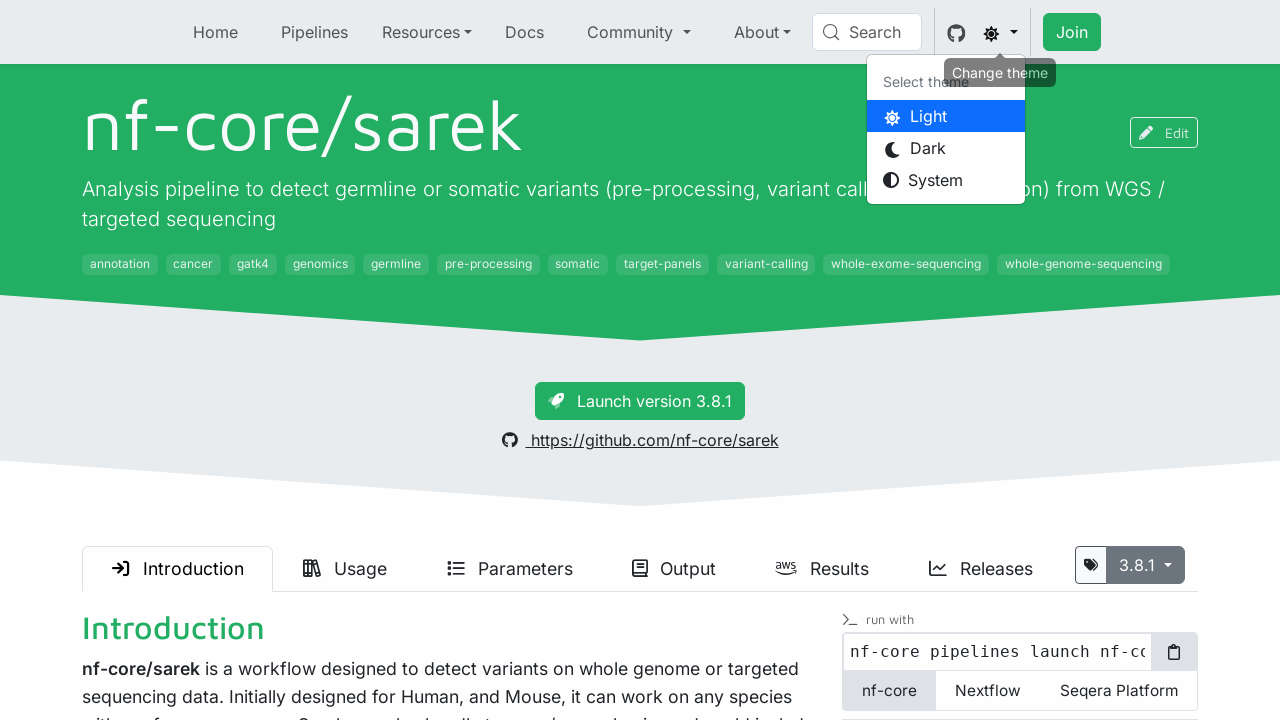

Clicked dark mode option to switch theme at (946, 148) on internal:role=button[name="dark"i]
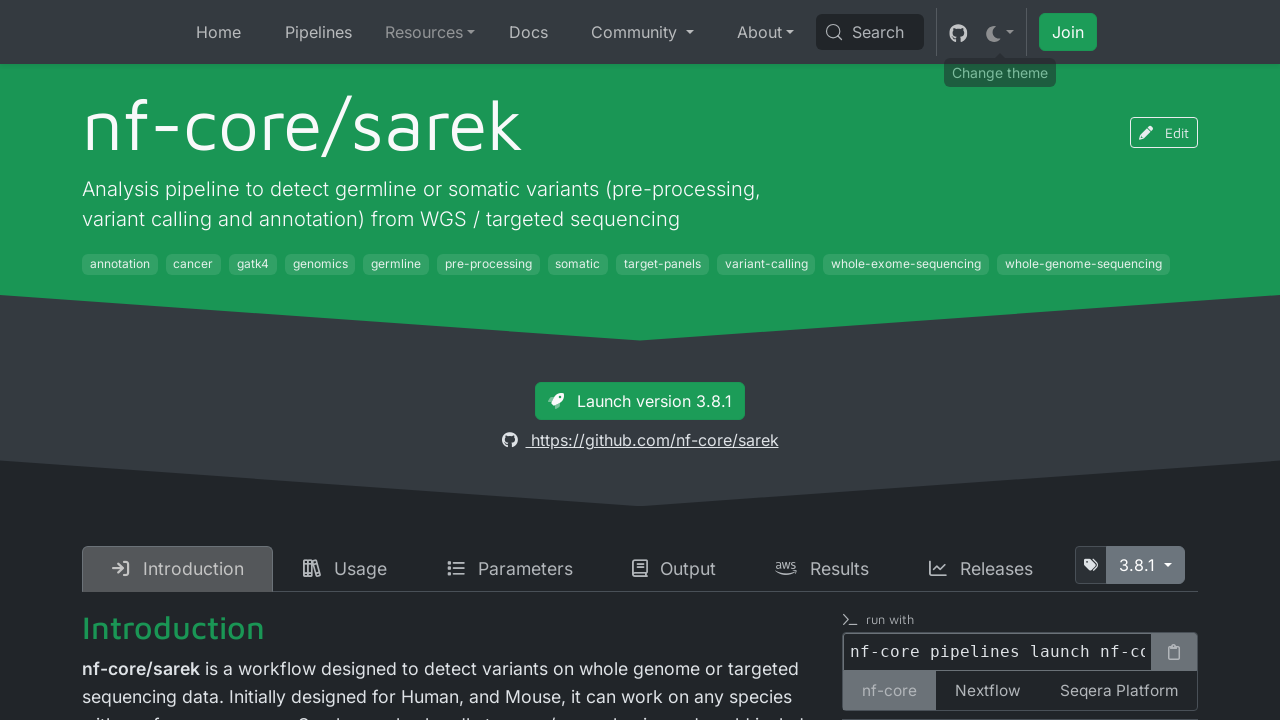

Retrieved background color in dark mode
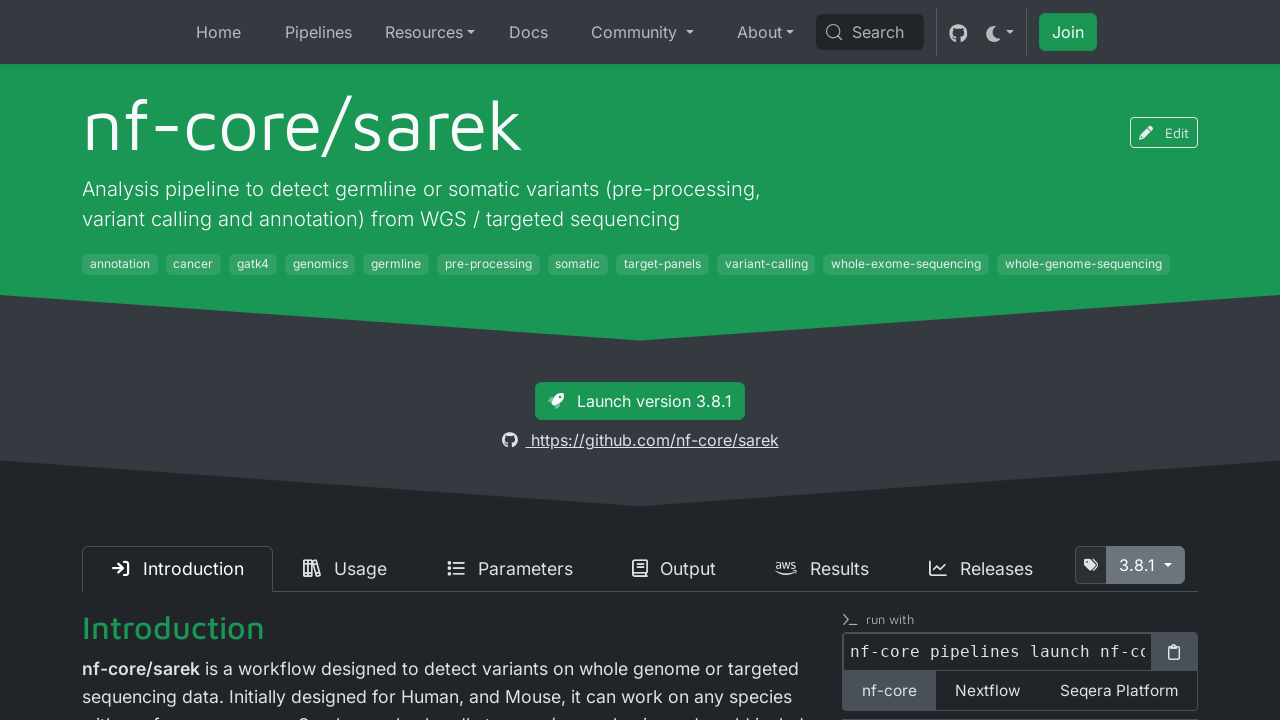

Verified that background color changed between light and dark modes
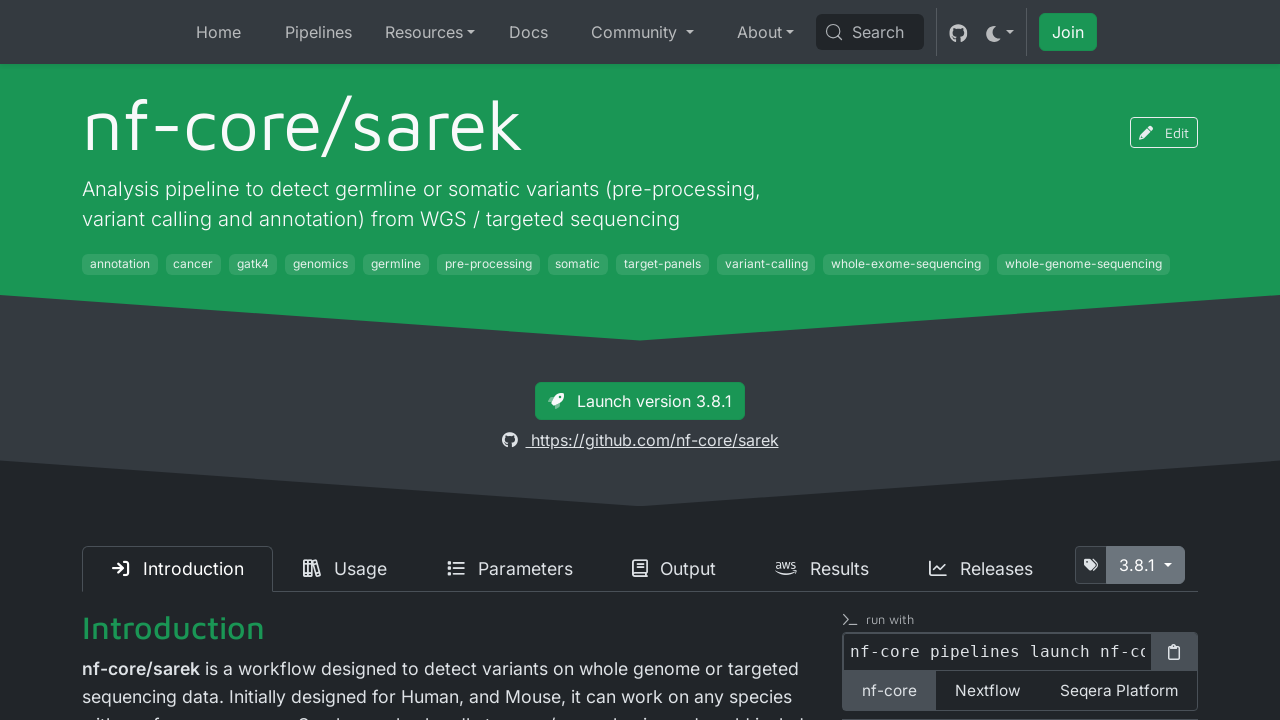

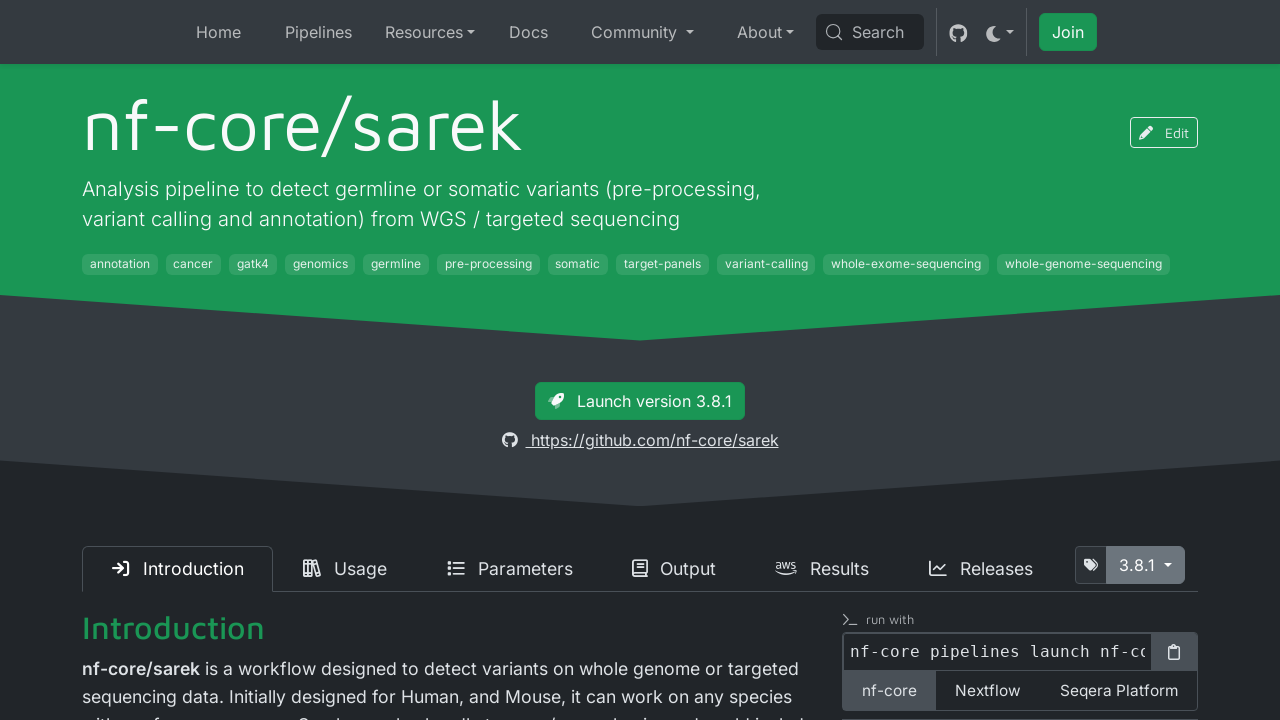